Calculates a mathematical secret value, clicks a link with that text, then fills out a form with name, last name, city, and country fields and submits it.

Starting URL: http://suninjuly.github.io/find_link_text

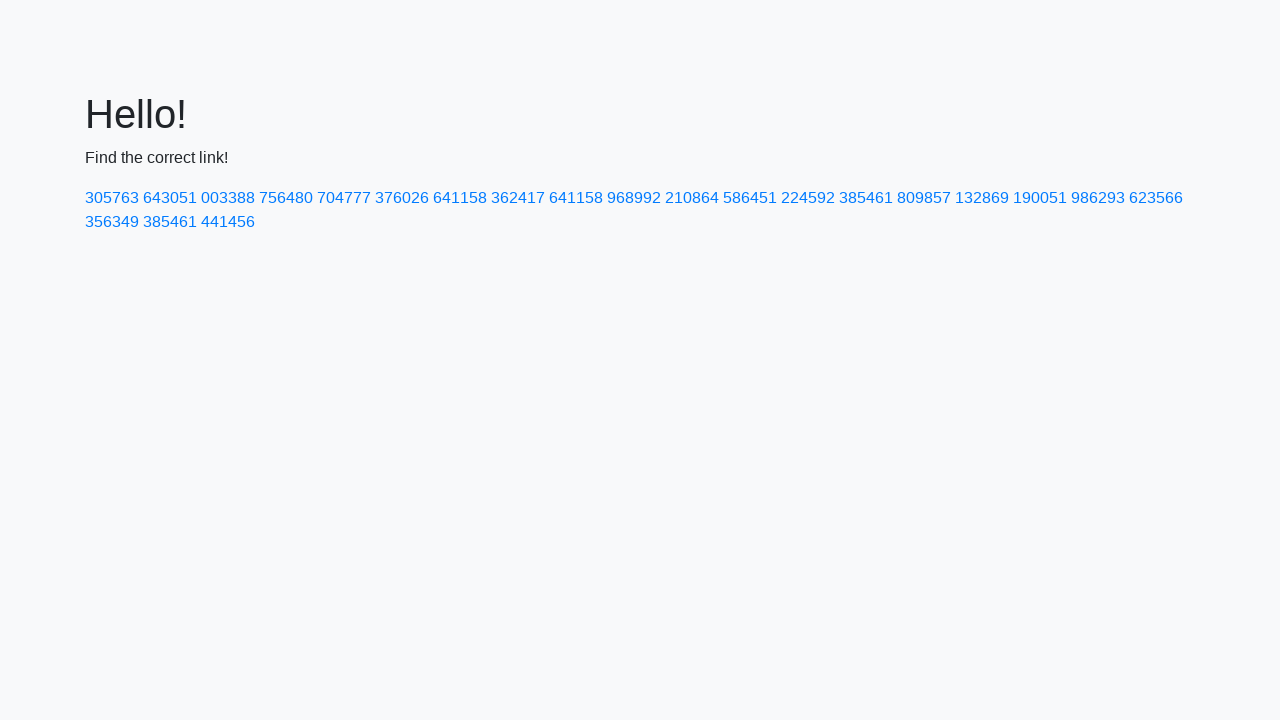

Calculated secret value: 224592
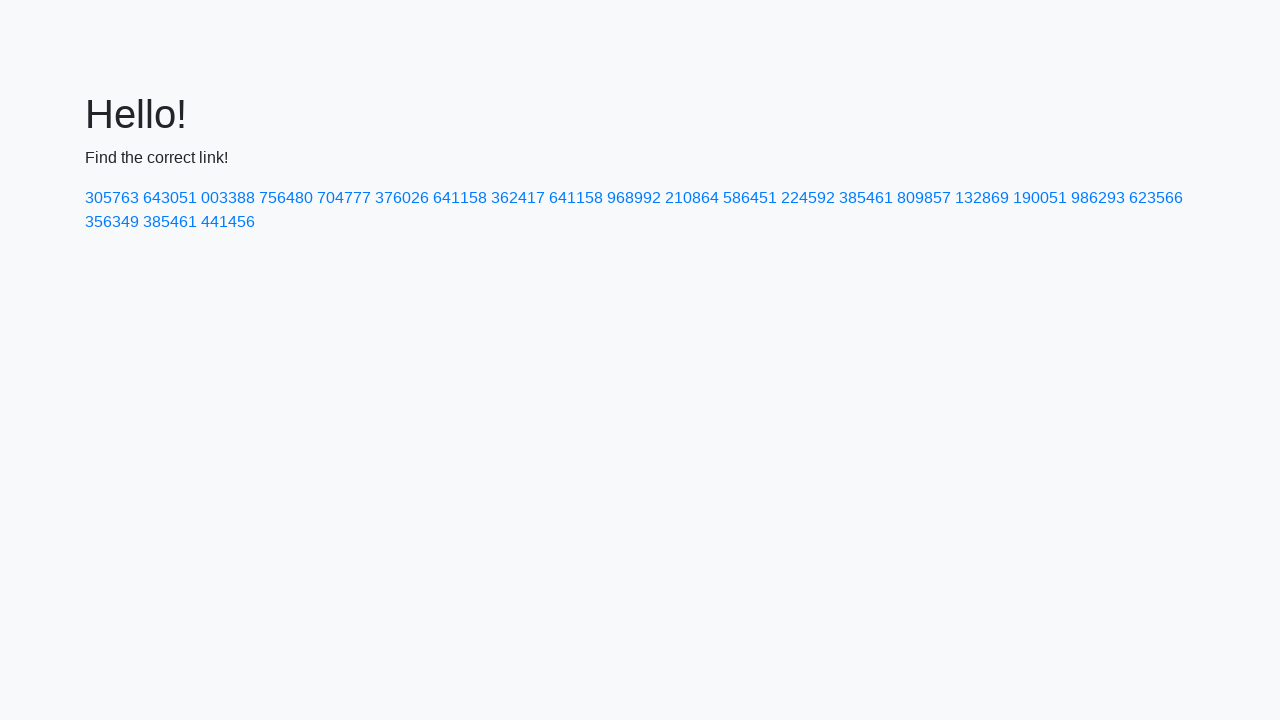

Clicked link with text '224592' at (808, 198) on text=224592
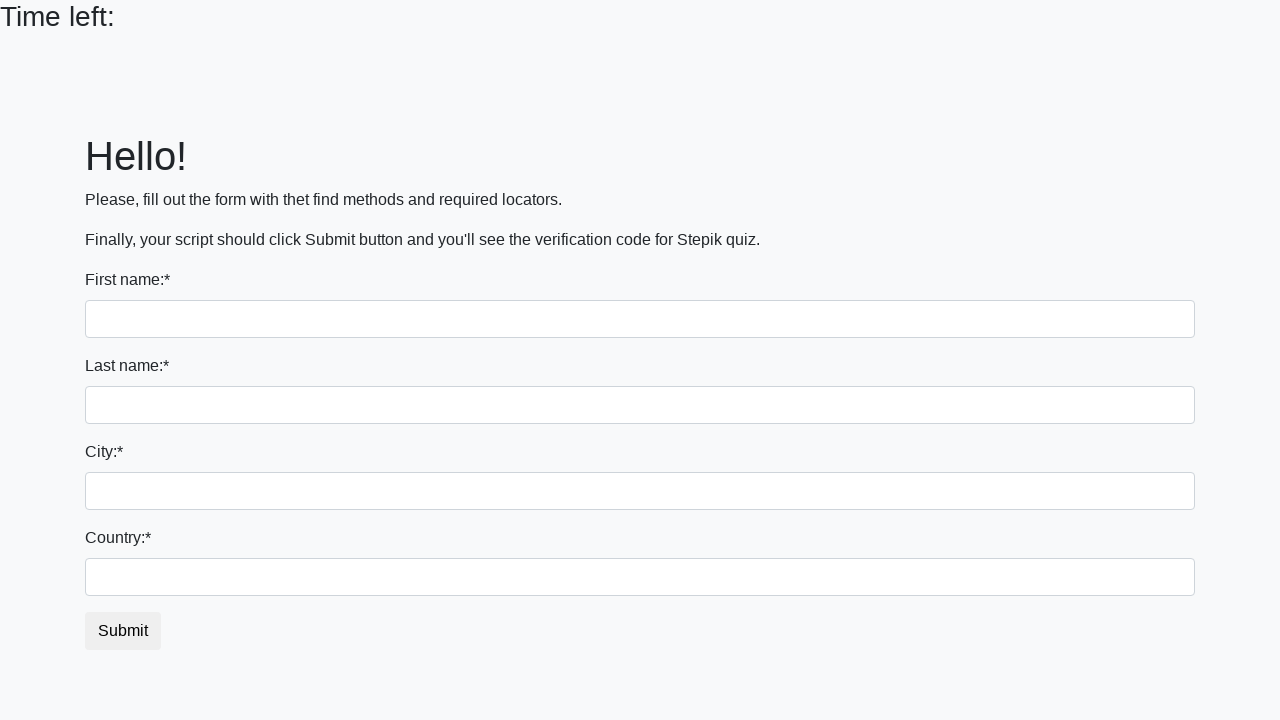

Filled name field with 'Ivan' on input
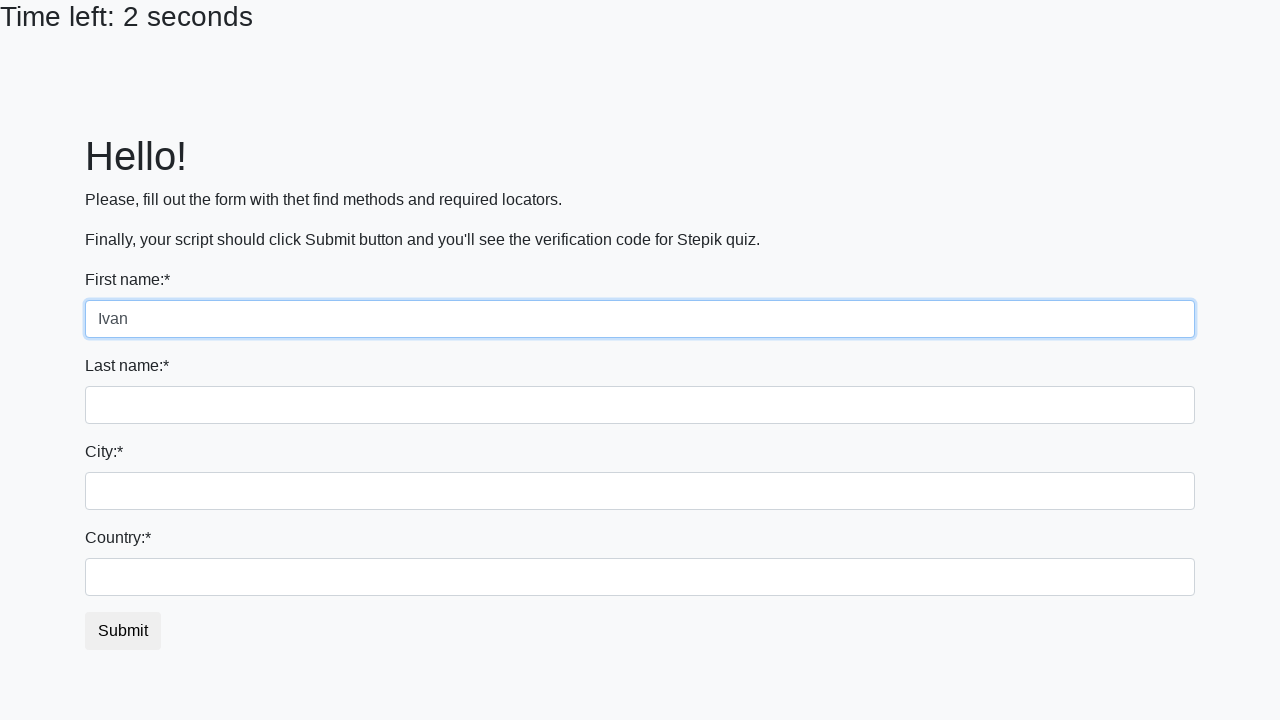

Filled last name field with 'Petrov' on input[name='last_name']
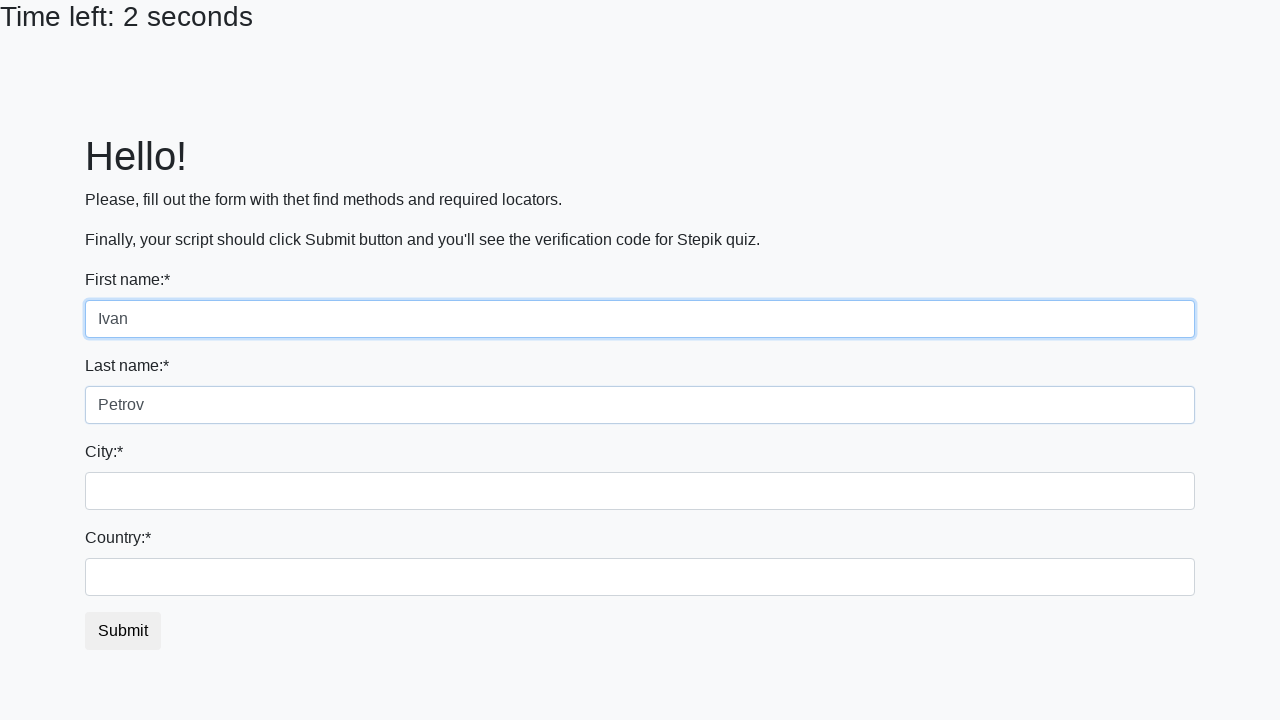

Filled city field with 'Smolensk' on .city
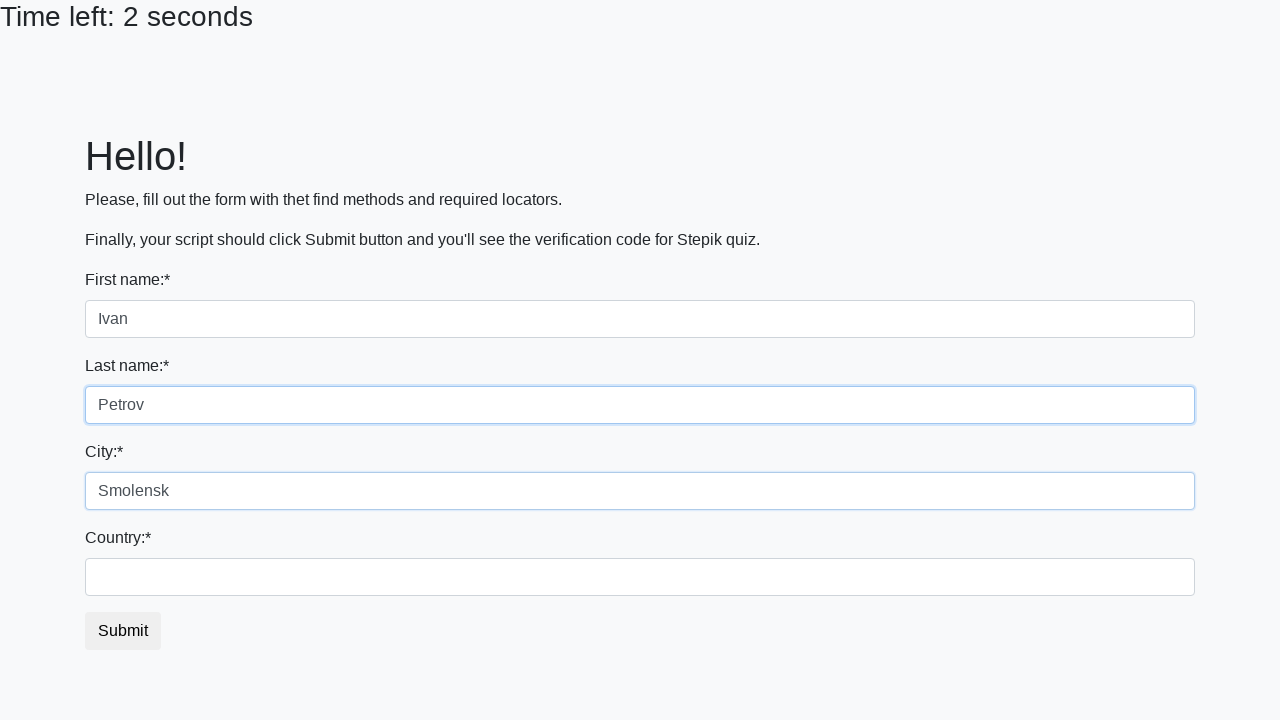

Filled country field with 'Russia' on #country
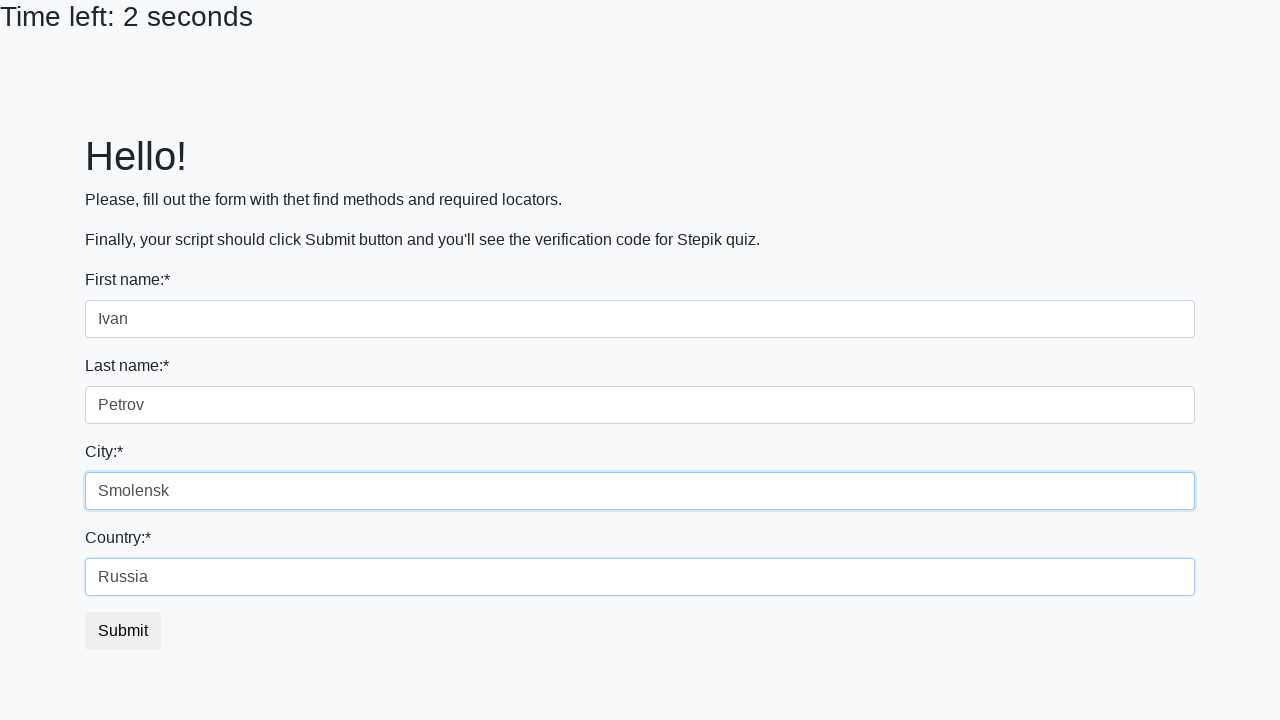

Clicked submit button to complete form at (123, 631) on button.btn
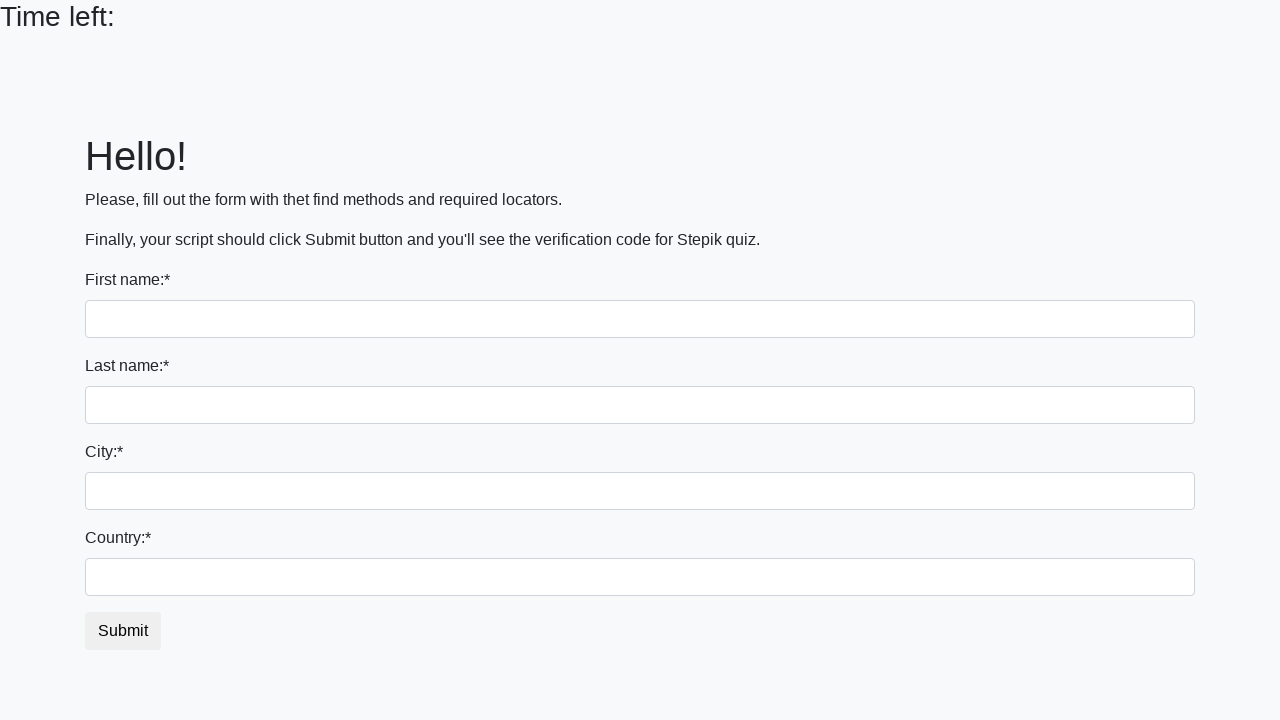

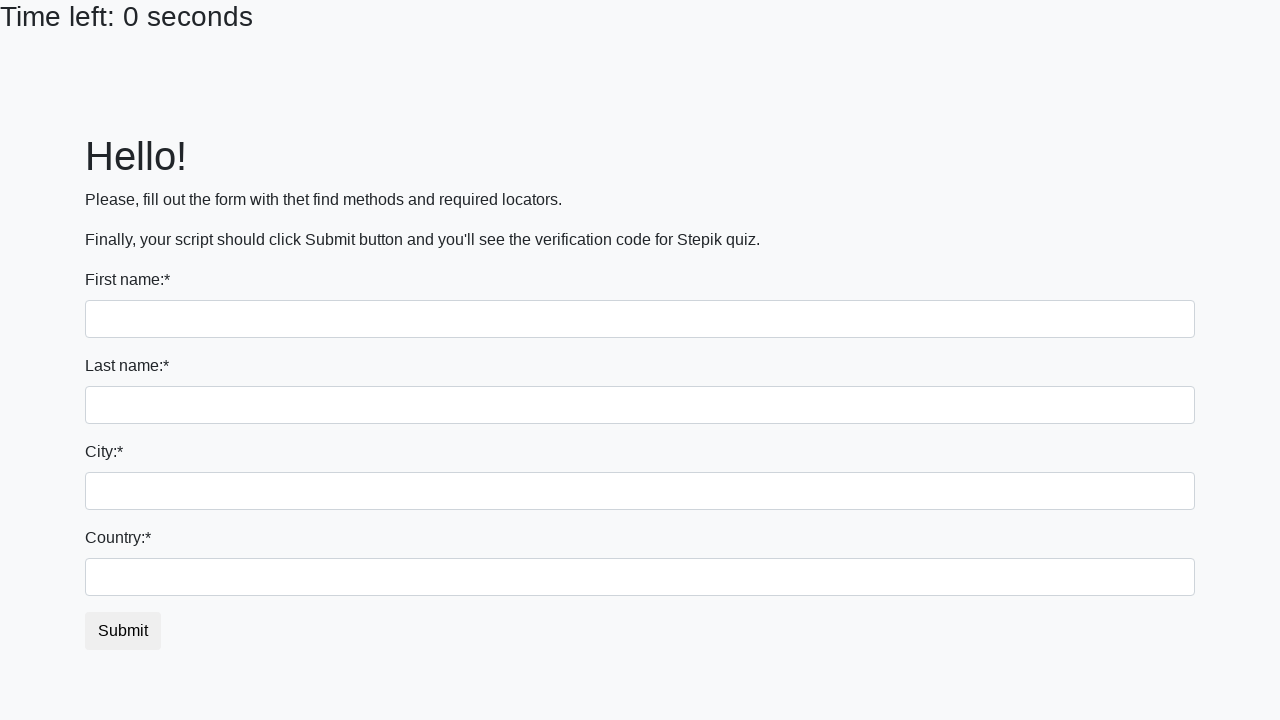